Tests a simple form by filling in first name, last name, city, and country fields using different element locator strategies, then submitting the form

Starting URL: http://suninjuly.github.io/simple_form_find_task.html

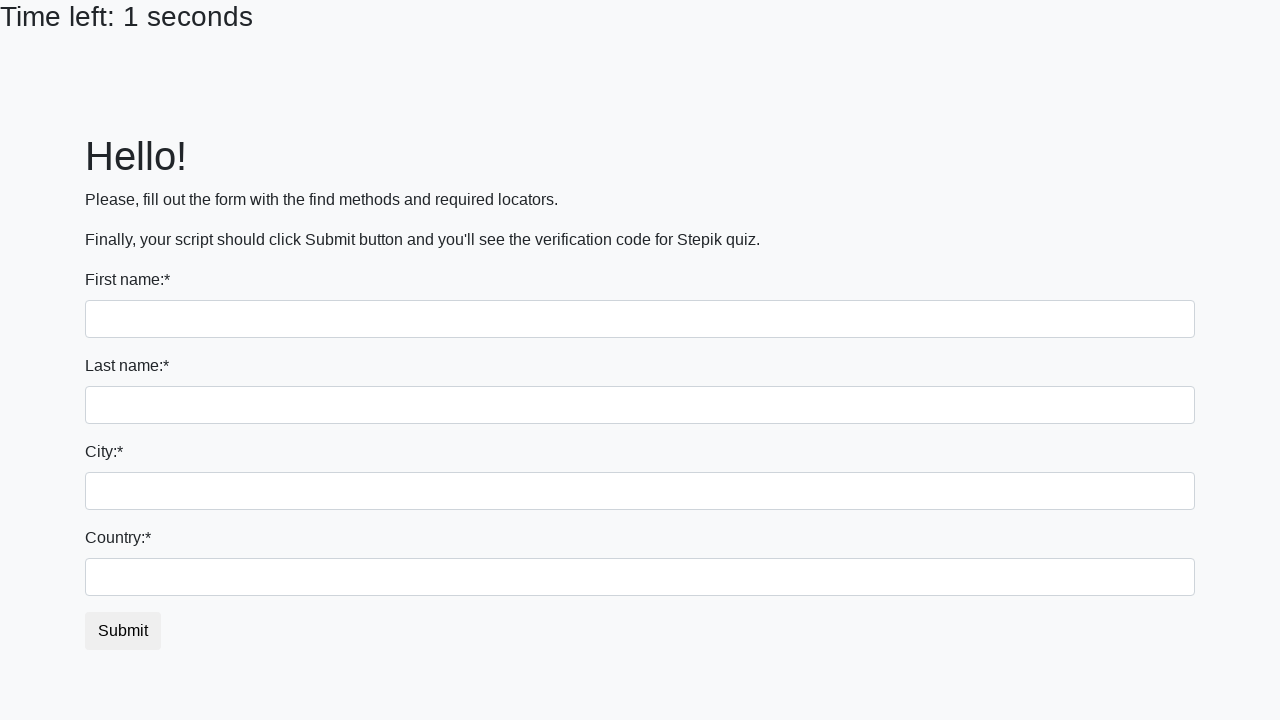

Filled first name field with 'ALEK' on input >> nth=0
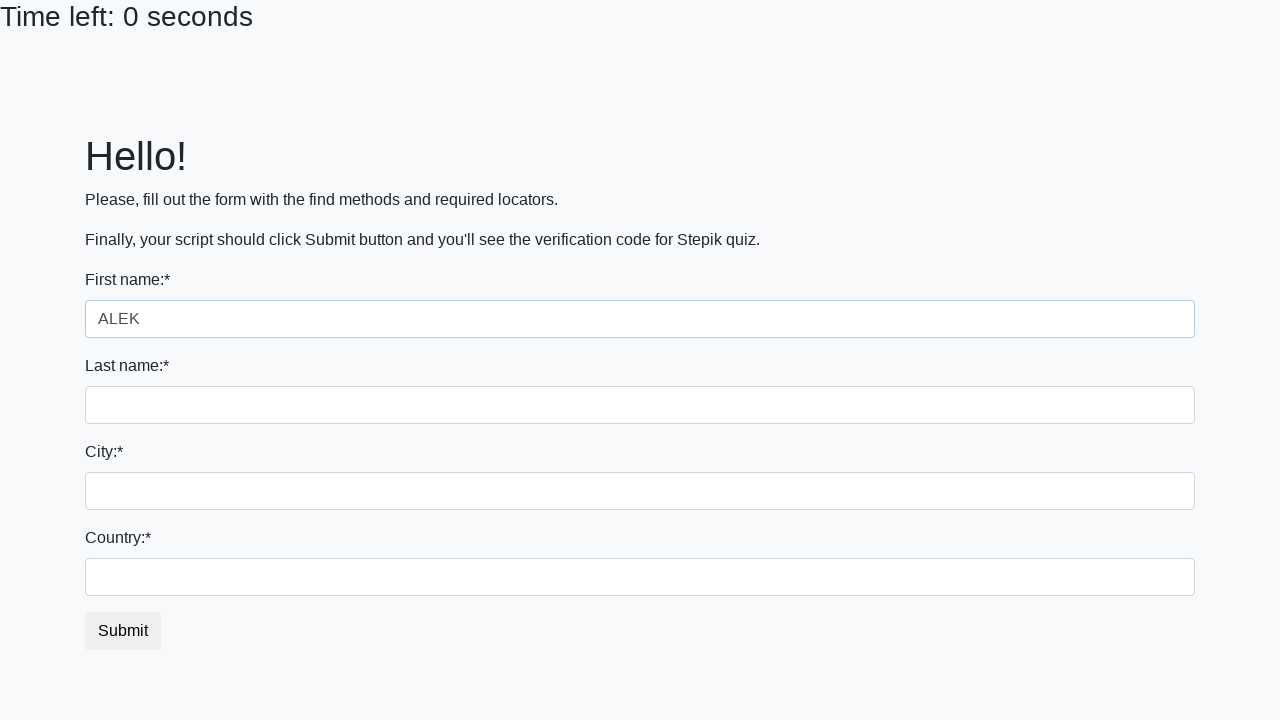

Filled last name field with 'Petrov' on input[name='last_name']
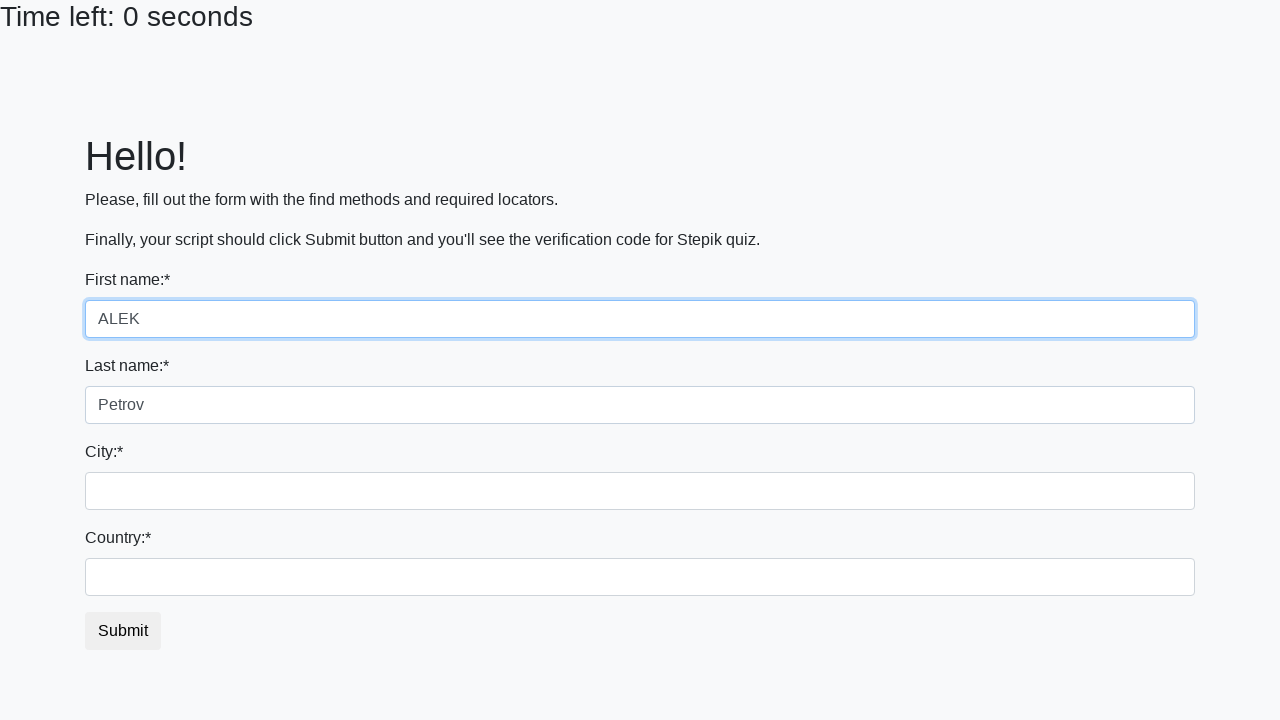

Filled city field with 'Smolensk' on .form-control.city
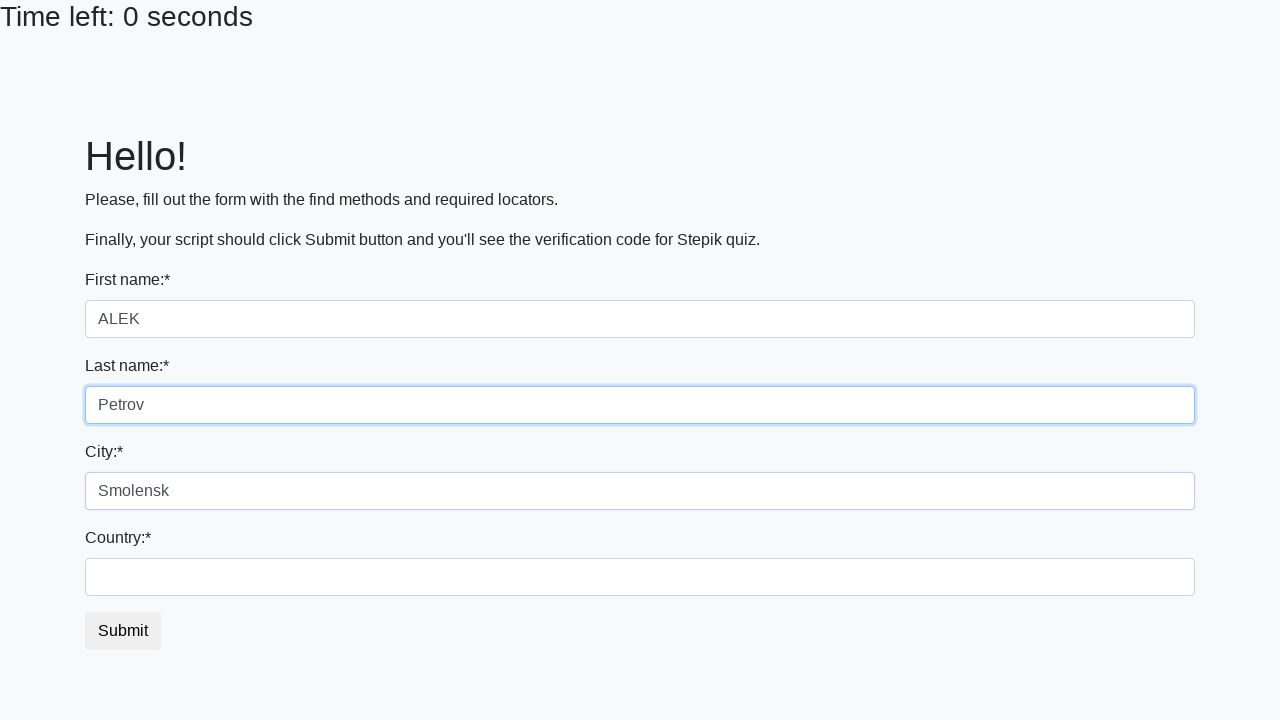

Filled country field with 'Russia' on #country
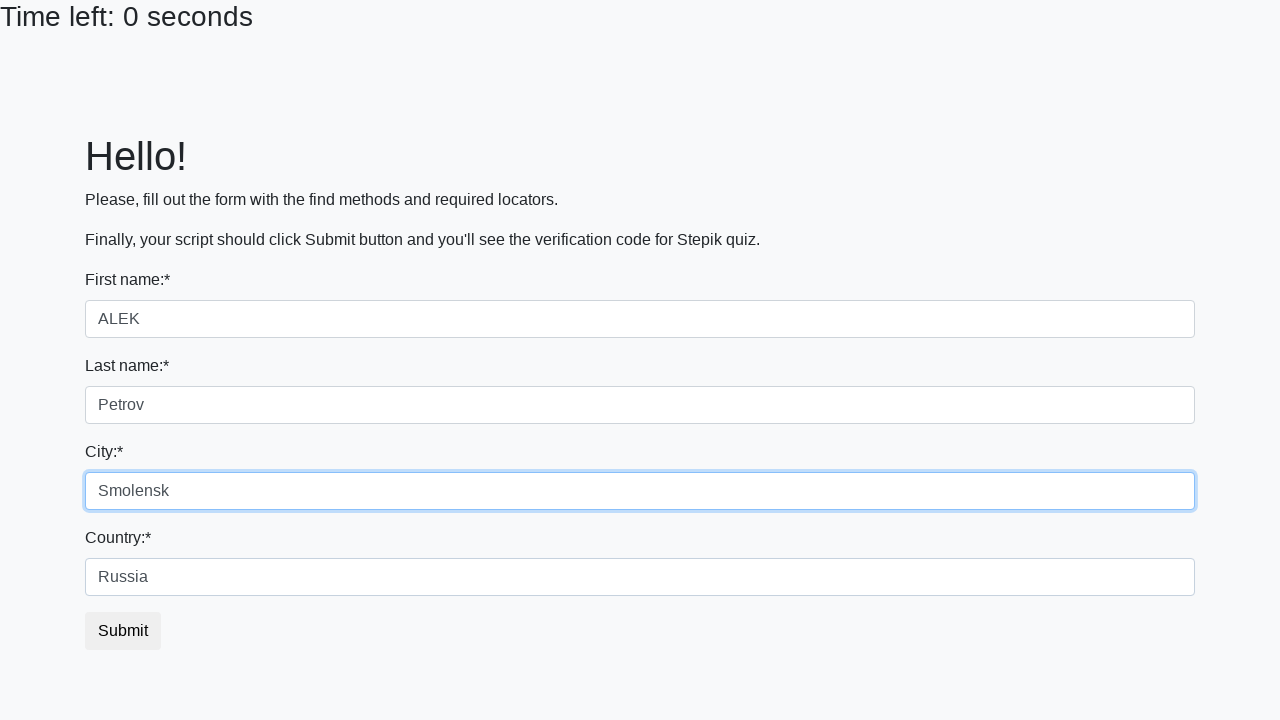

Clicked submit button to submit the form at (123, 631) on button.btn
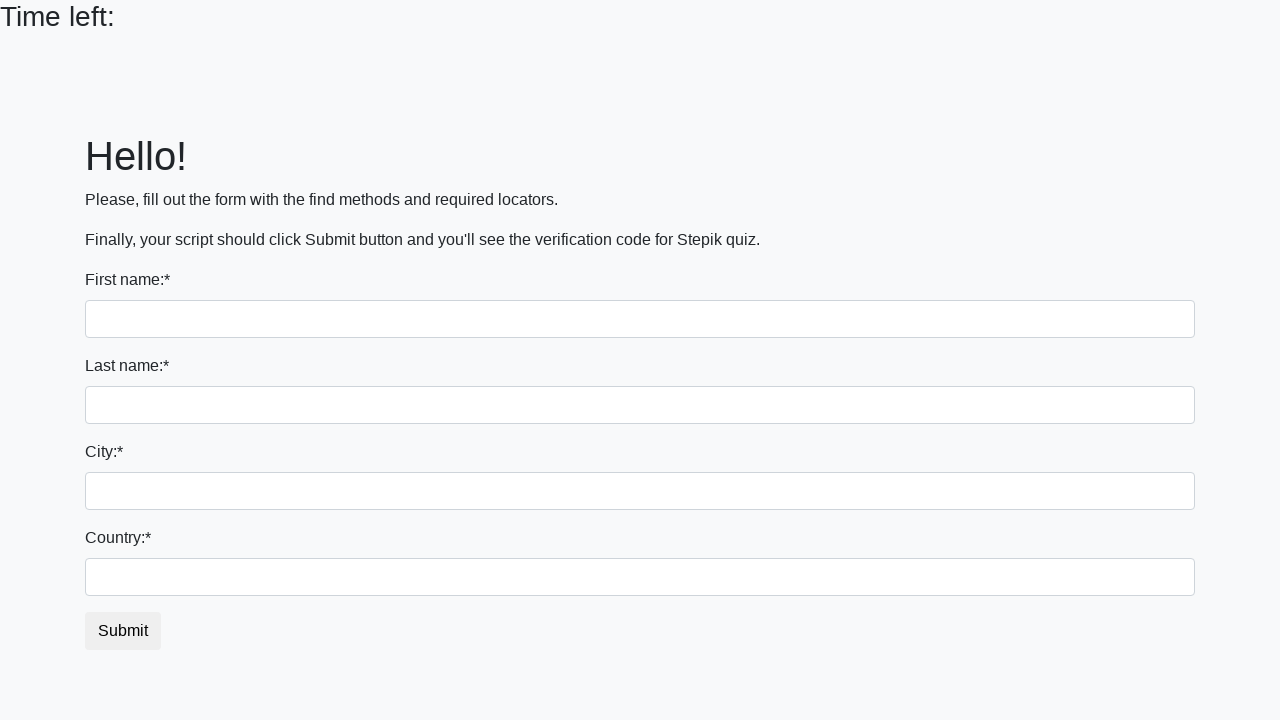

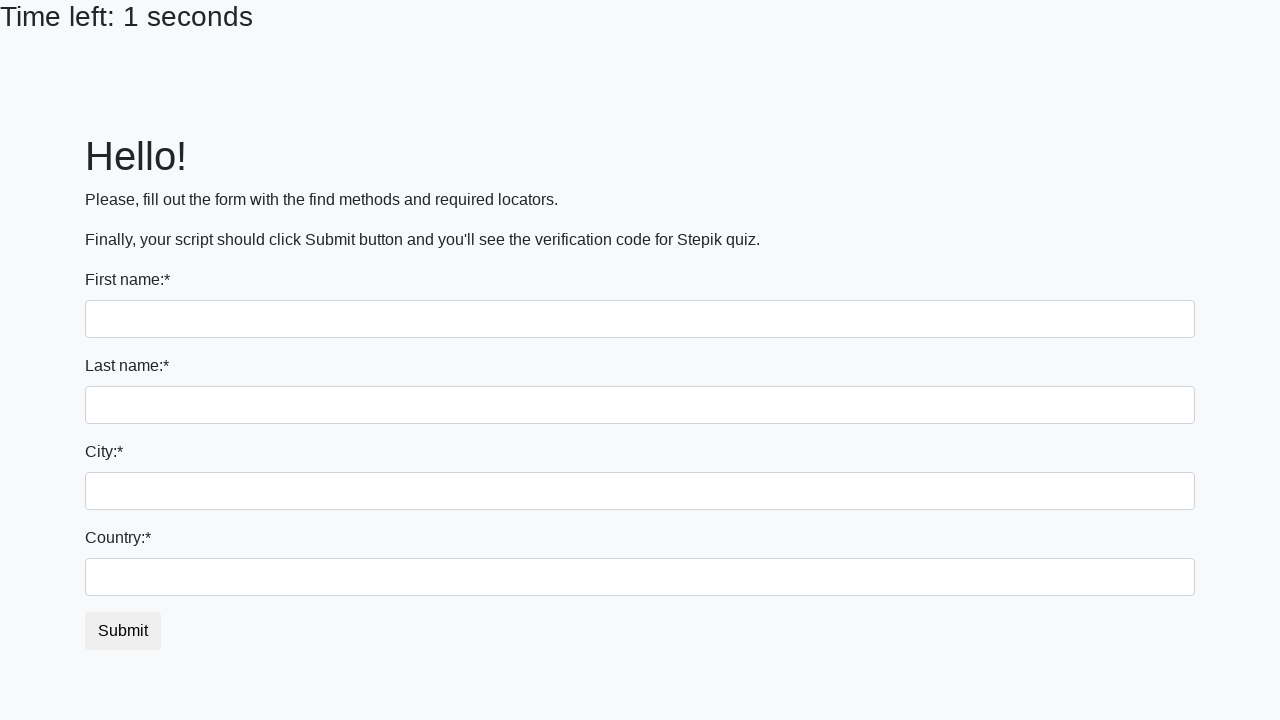